Navigates to the NPB (Nippon Professional Baseball) official website and verifies the page title loads correctly.

Starting URL: https://npb.jp/

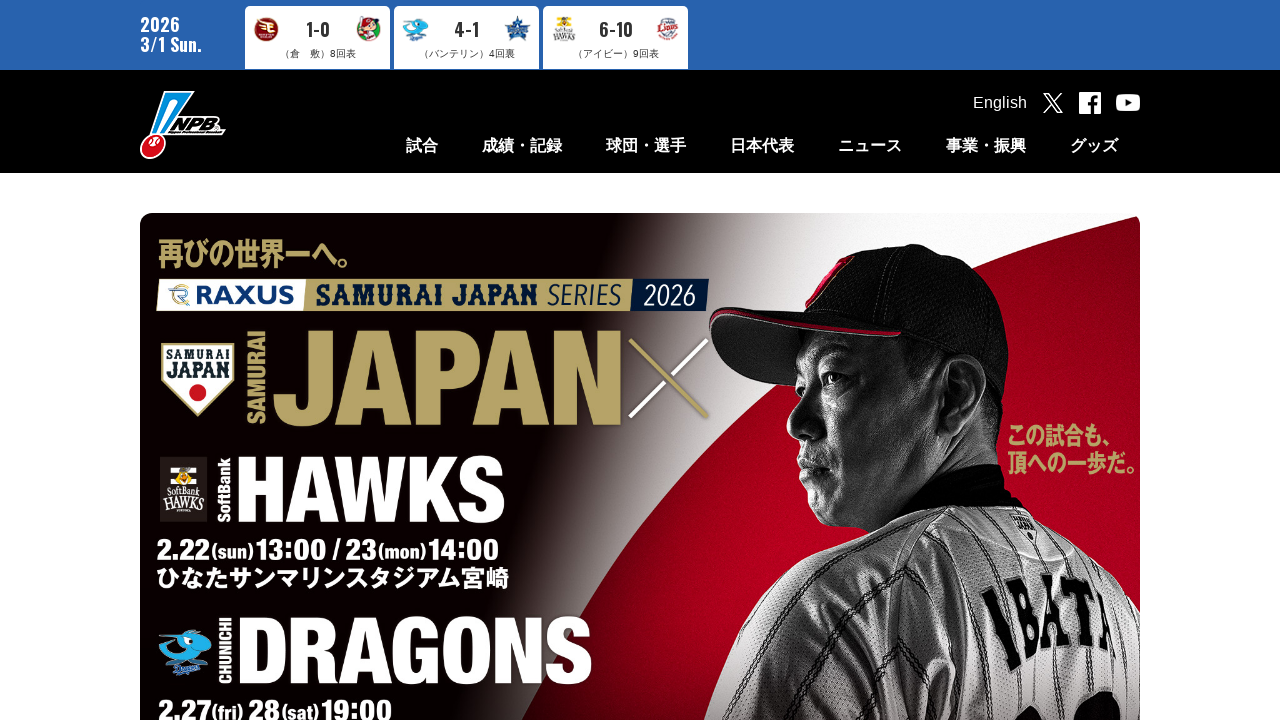

Navigated to NPB official website (https://npb.jp/)
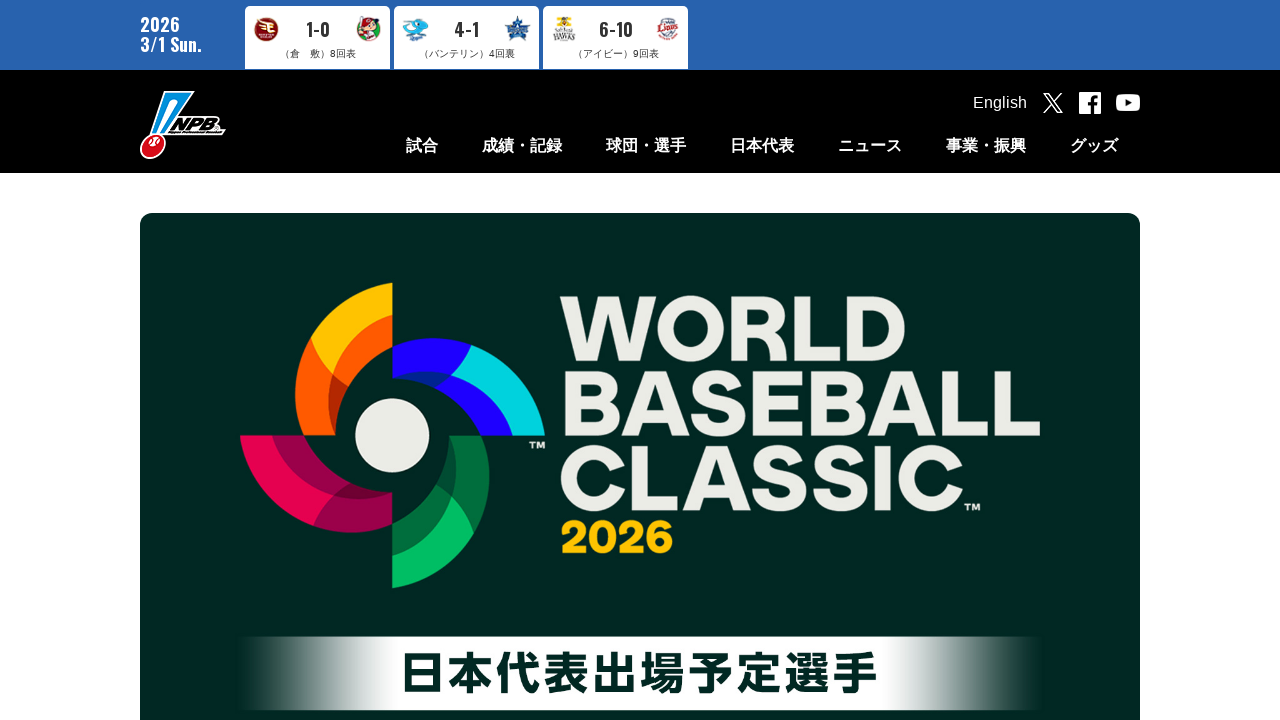

Page title verified as 'NPB.jp 日本野球機構'
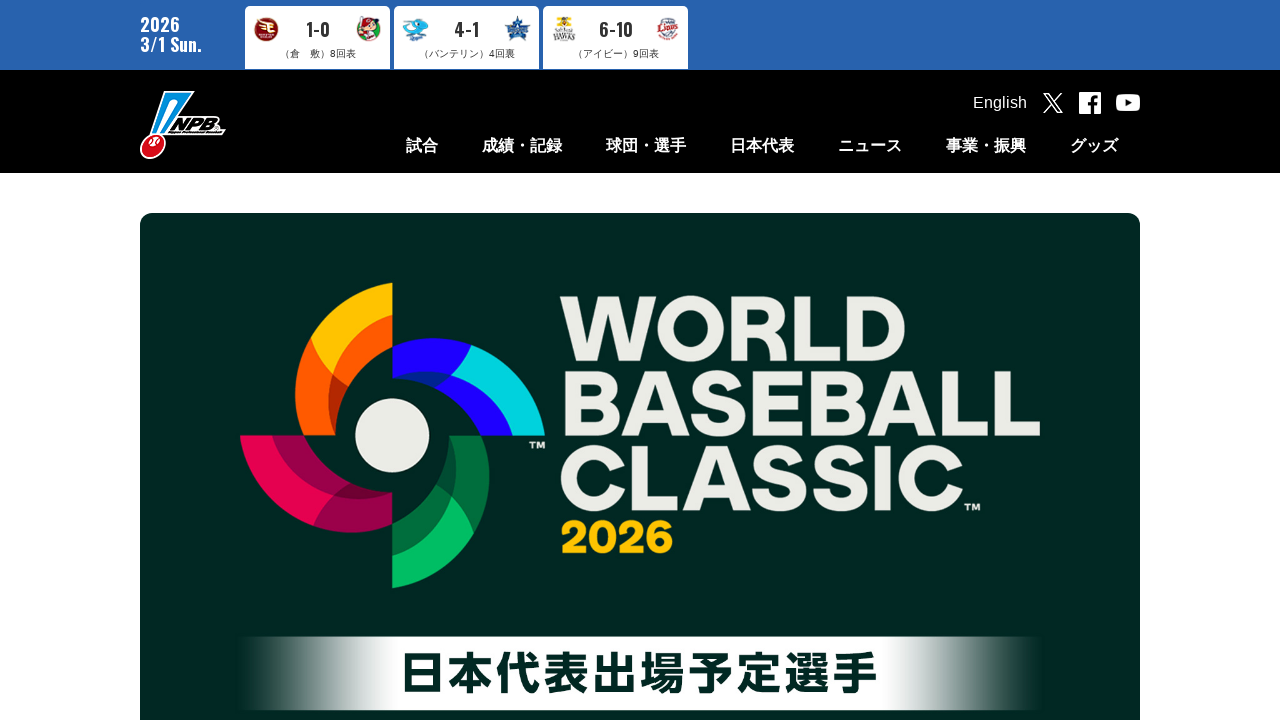

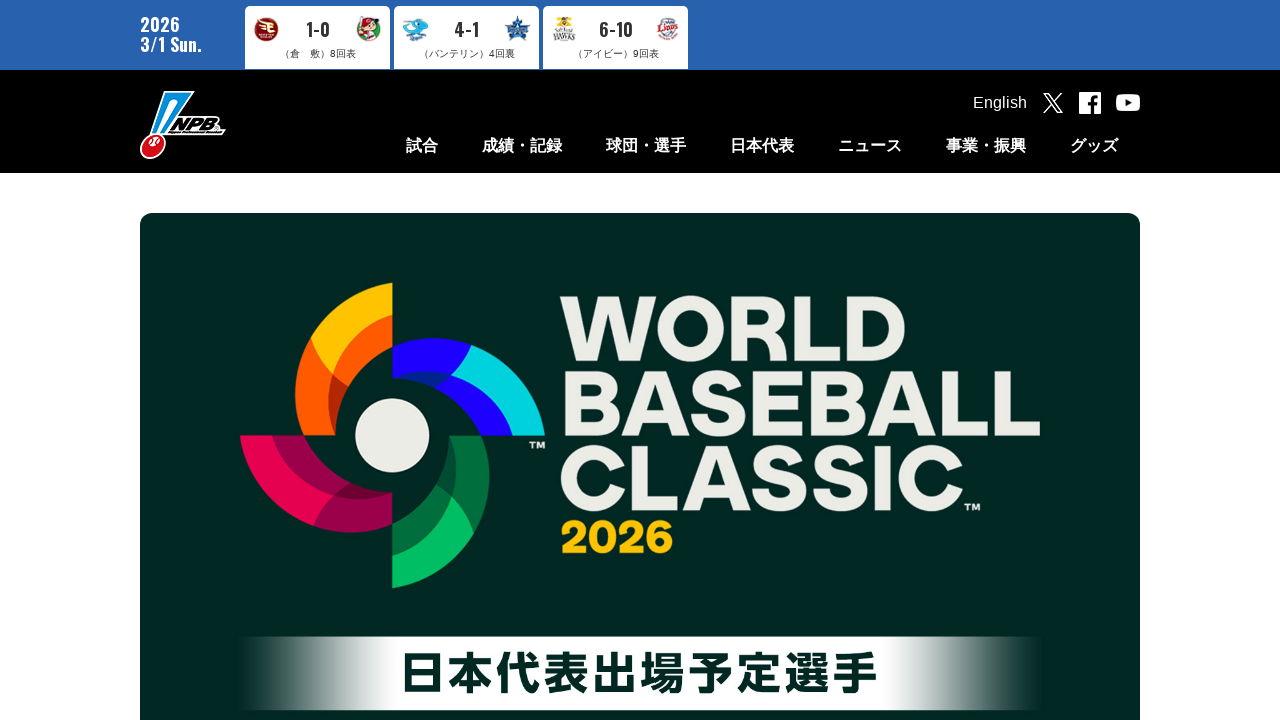